Tests registration form with invalid phone number format that doesn't match Vietnamese phone number requirements

Starting URL: https://alada.vn/tai-khoan/dang-ky.html

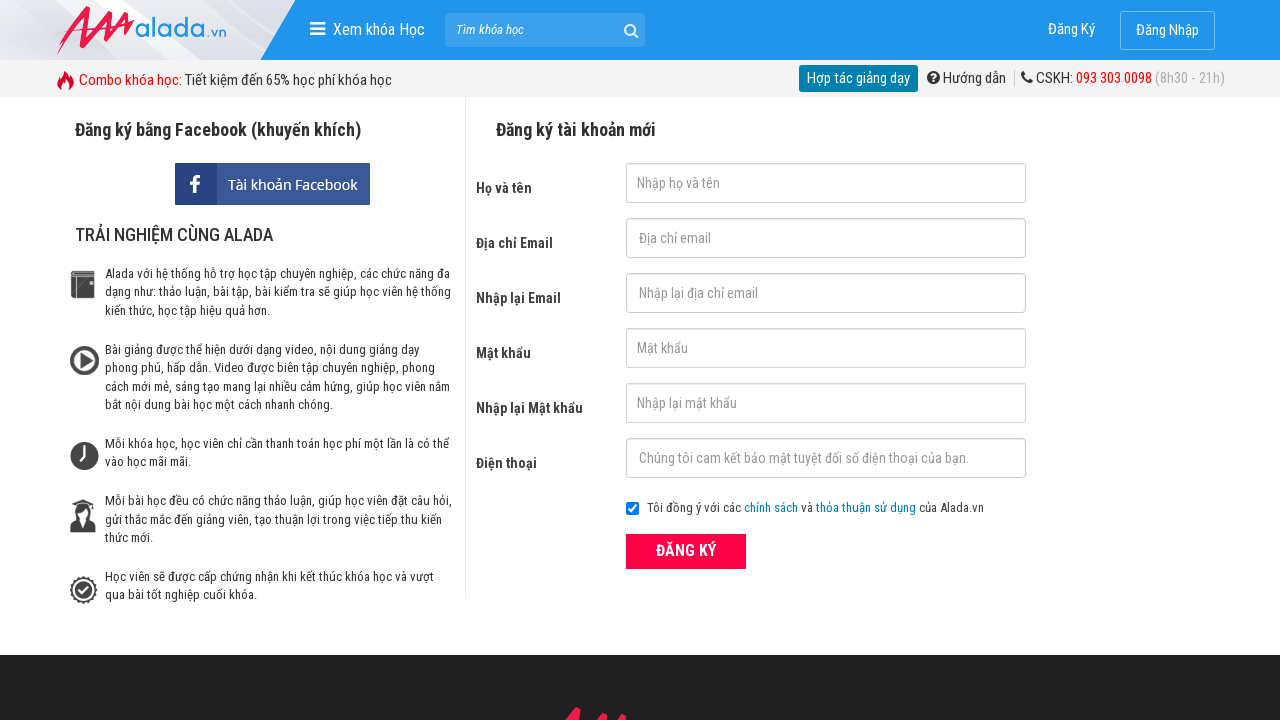

Filled full name field with 'Hứa Minh Mẫn' on //input[@id='txtFirstname']
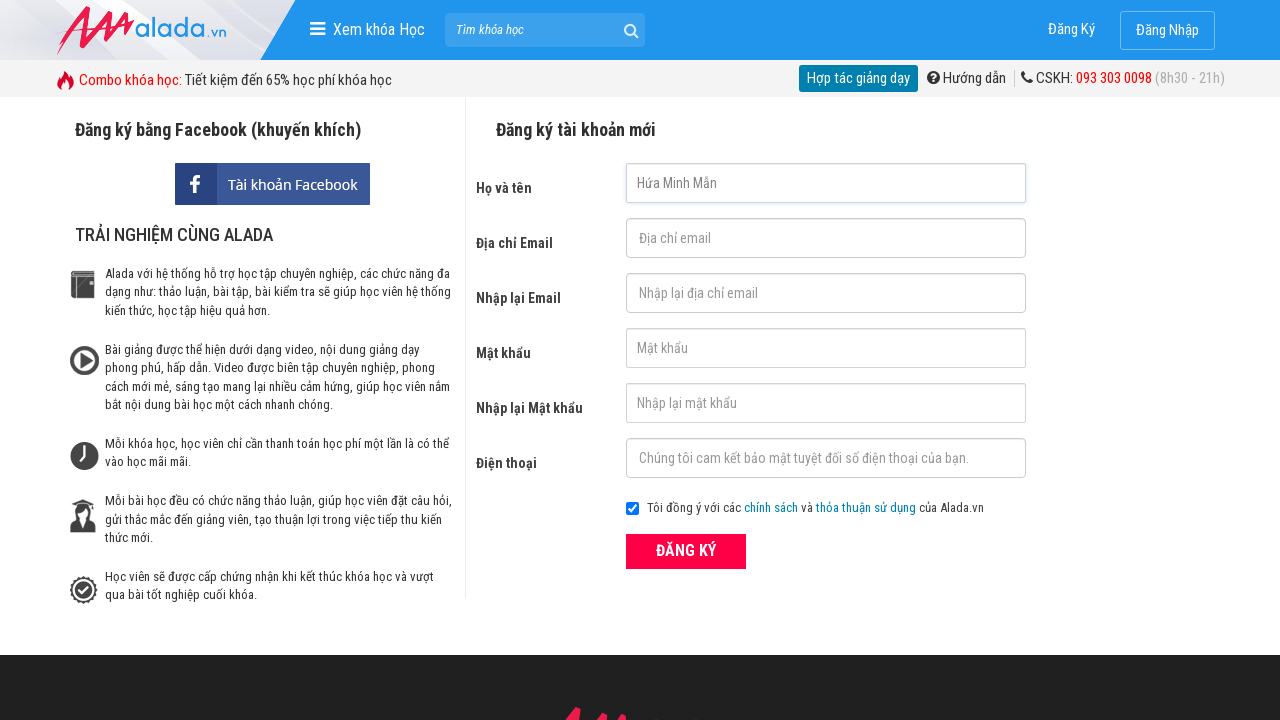

Filled email field with 'johnwick@gmail.com' on //input[@id='txtEmail']
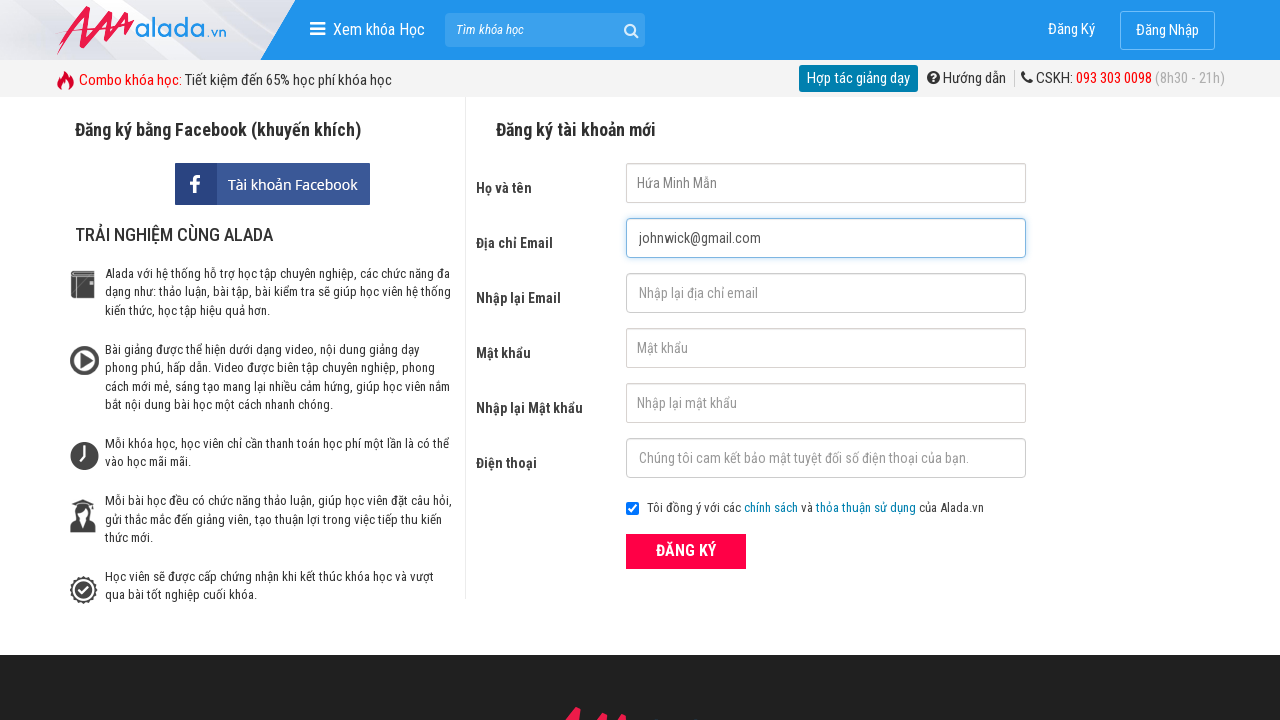

Filled confirm email field with 'johnwick@gmail.com' on //input[@id='txtCEmail']
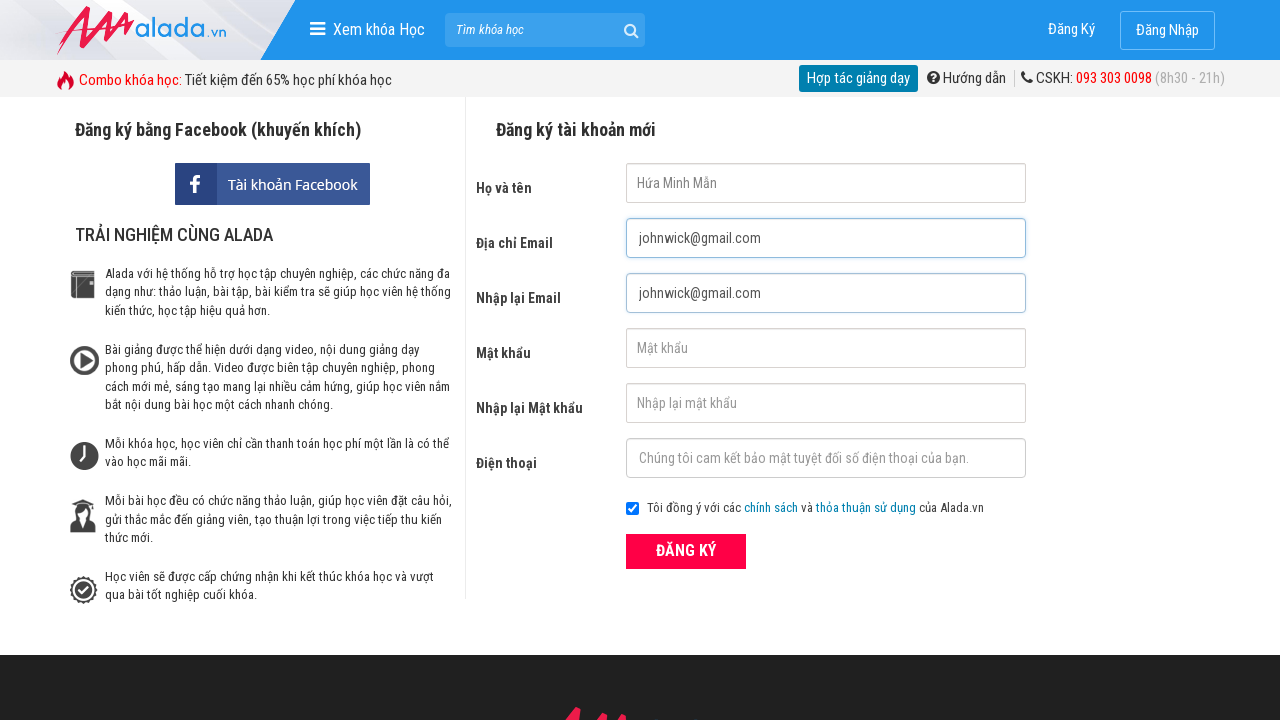

Filled password field with '123456789' on //input[@id='txtPassword']
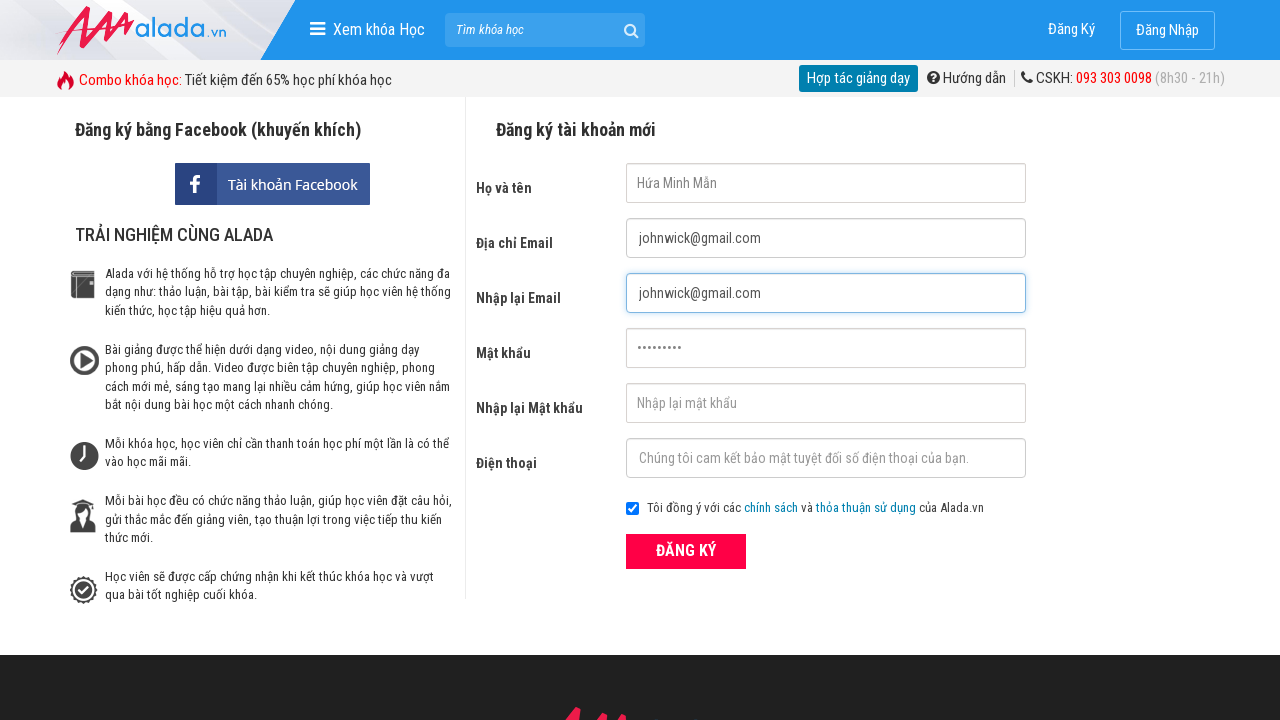

Filled confirm password field with '123456789' on //input[@id='txtCPassword']
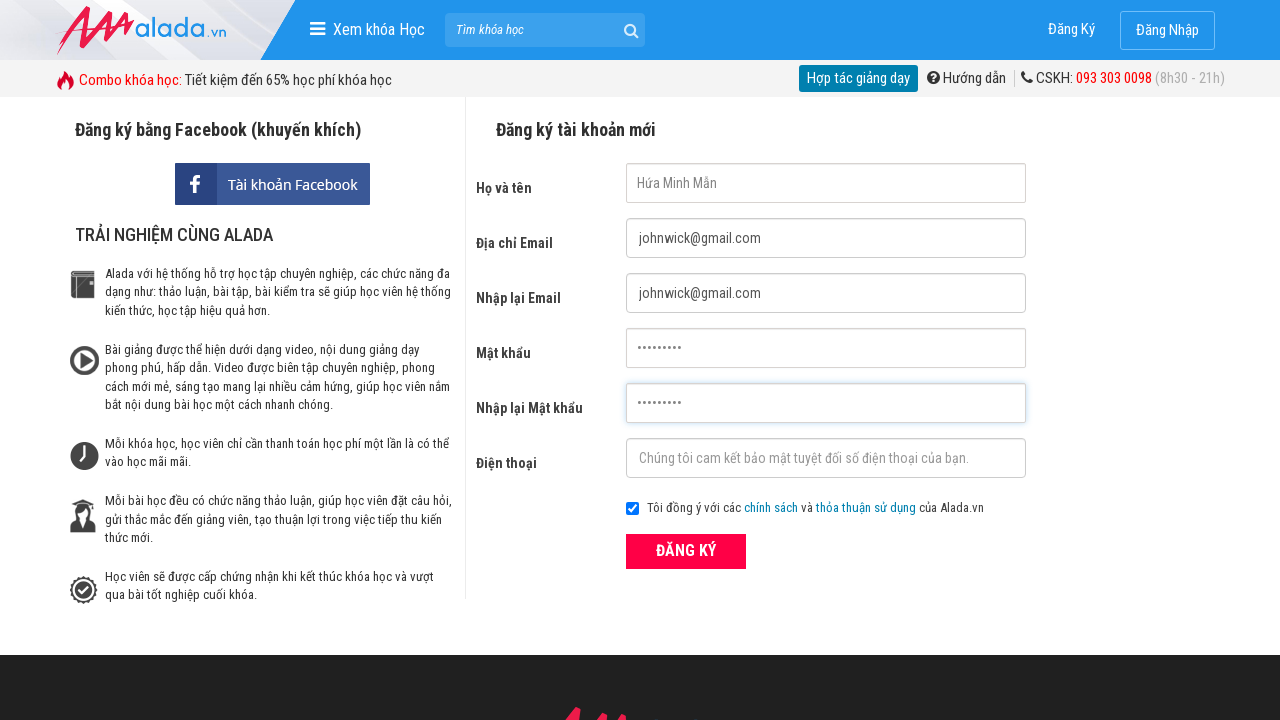

Filled phone number field with invalid format '123456' (does not match Vietnamese phone number requirements) on //input[@id='txtPhone']
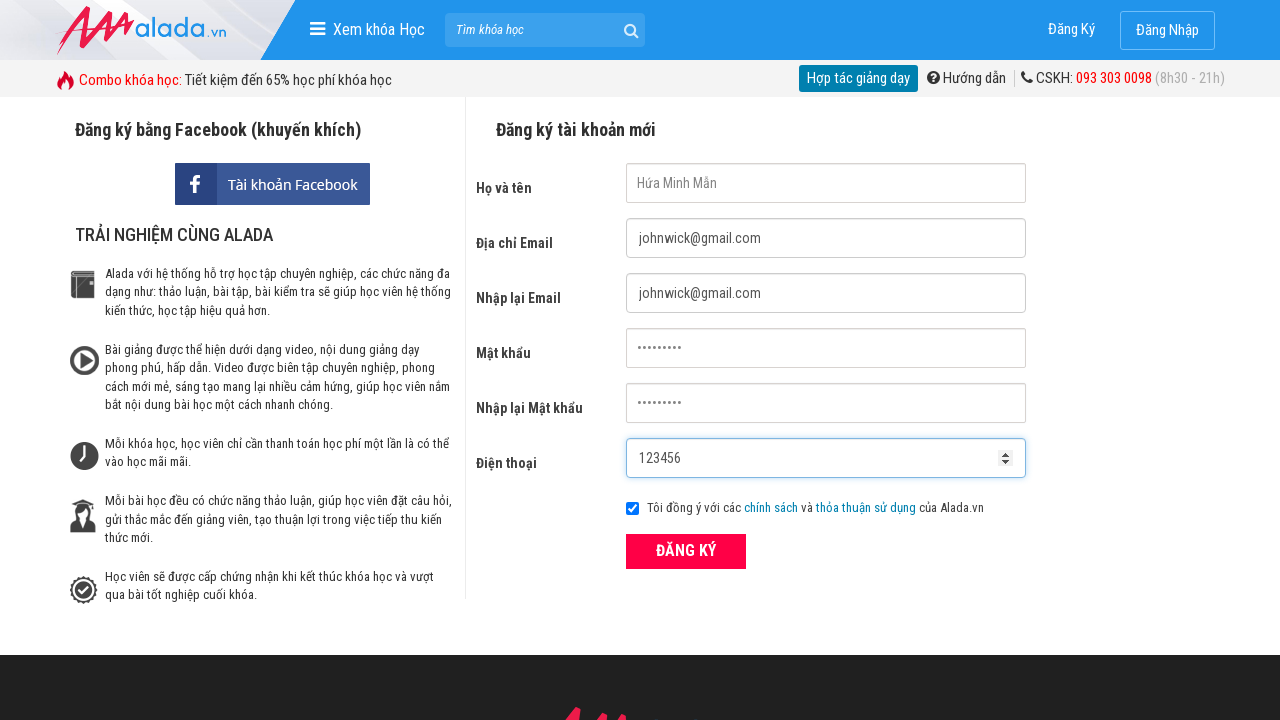

Clicked submit button to attempt registration with invalid phone number at (686, 551) on xpath=//form[@id='frmLogin']//div[@class='field_btn']//button
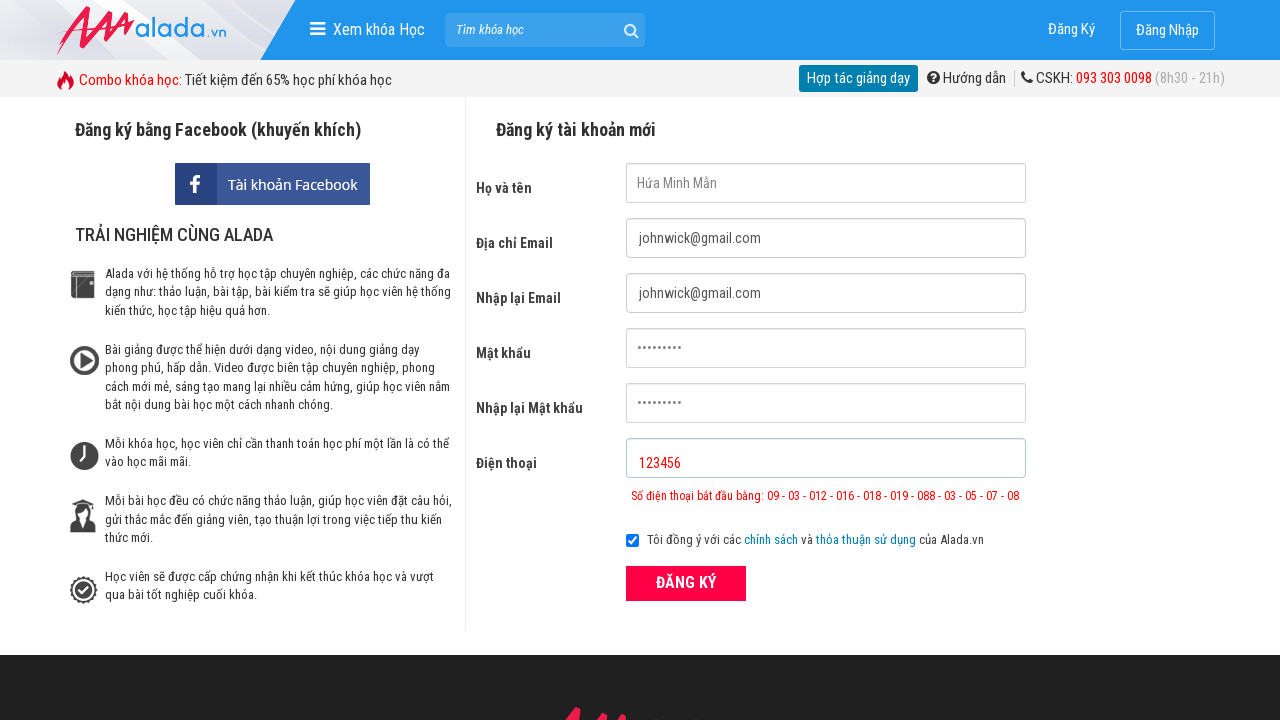

Cleared full name field on input[id='txtFirstname']
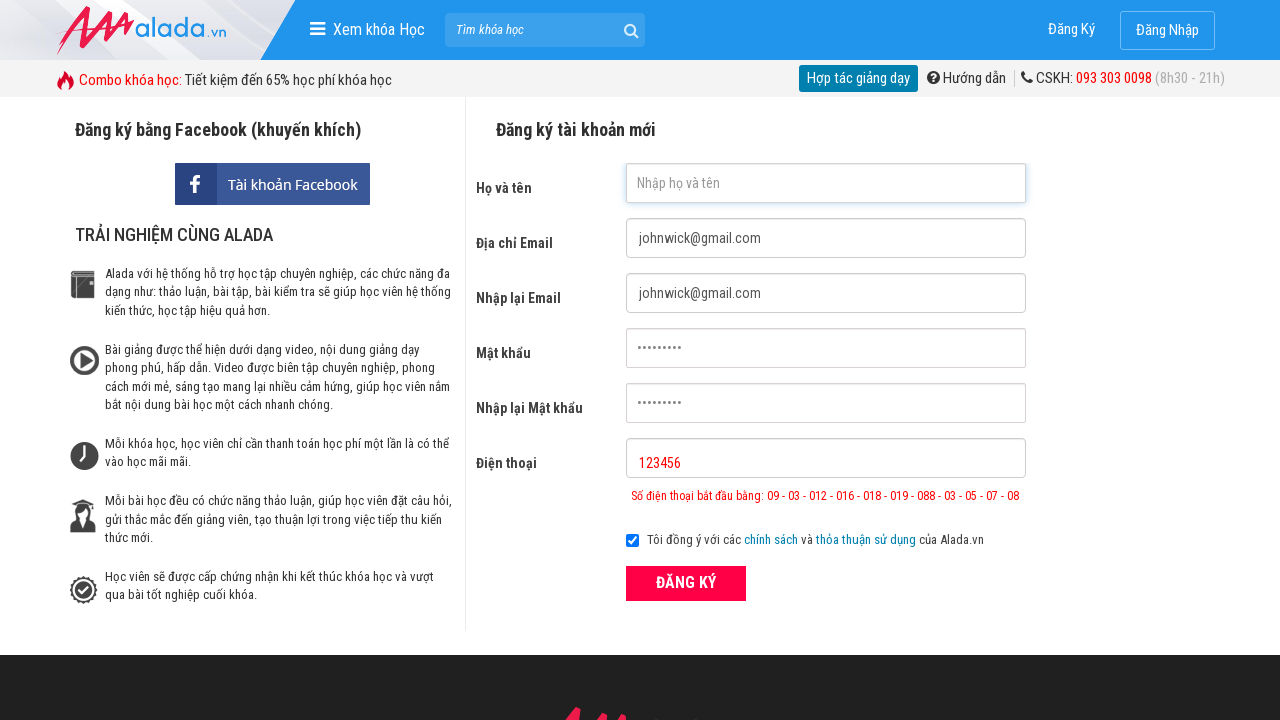

Cleared email field on input[id='txtEmail']
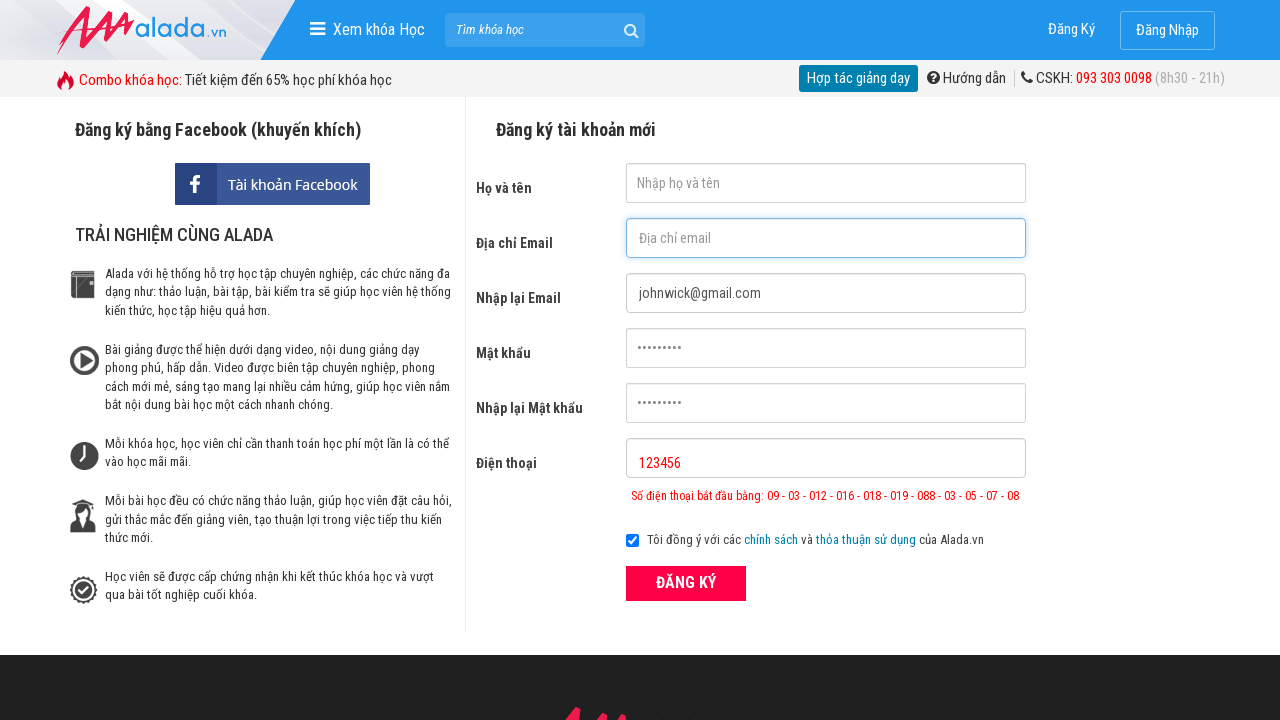

Cleared confirm email field on input[id='txtCEmail']
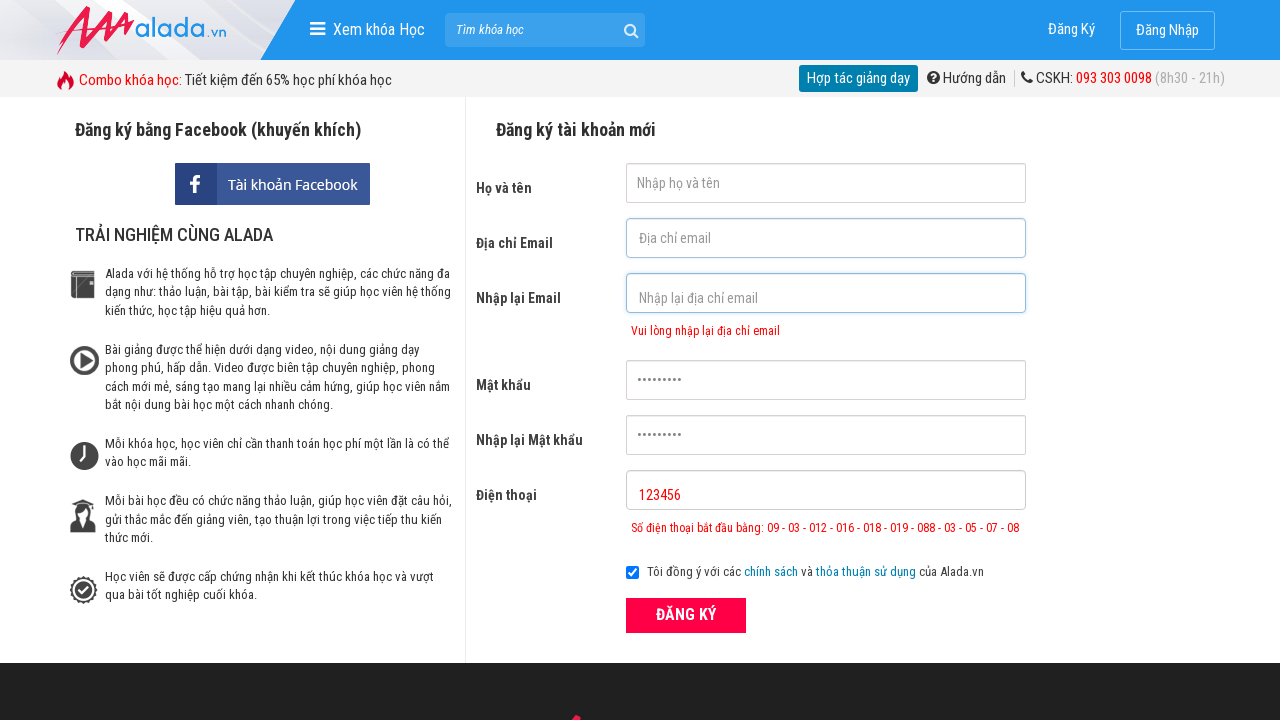

Cleared password field on input[id='txtPassword']
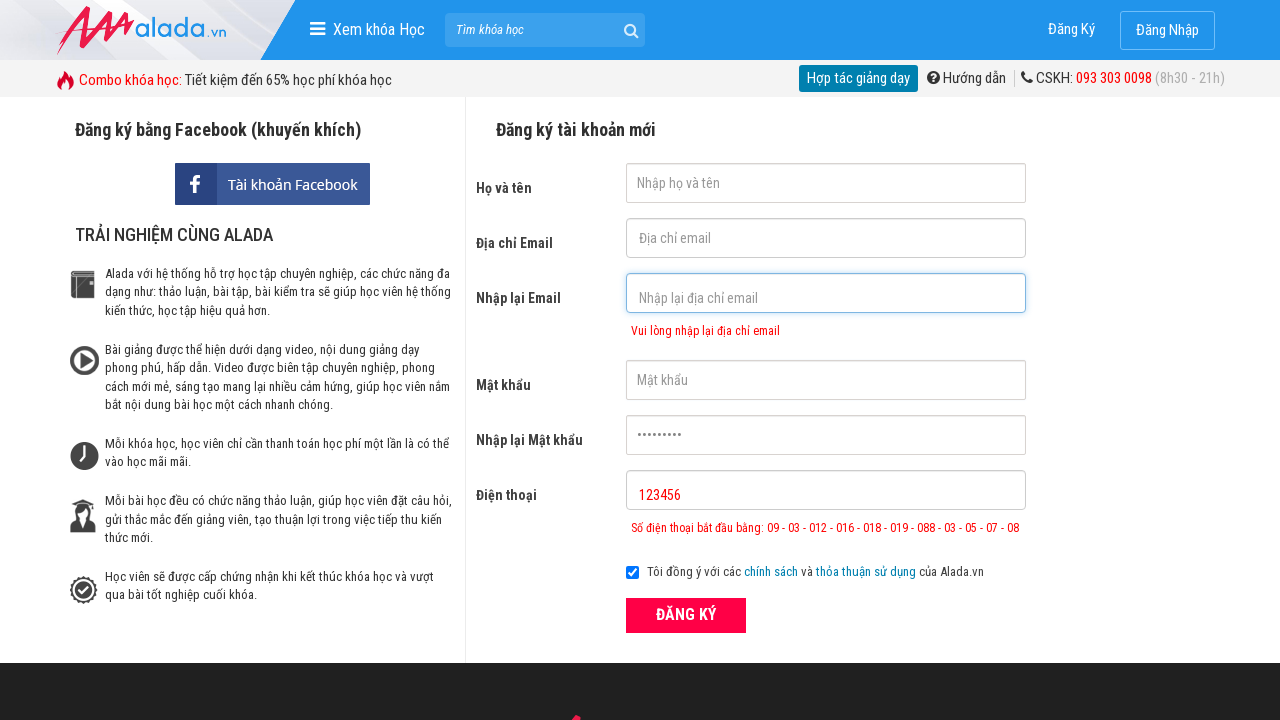

Cleared confirm password field on input[id='txtCPassword']
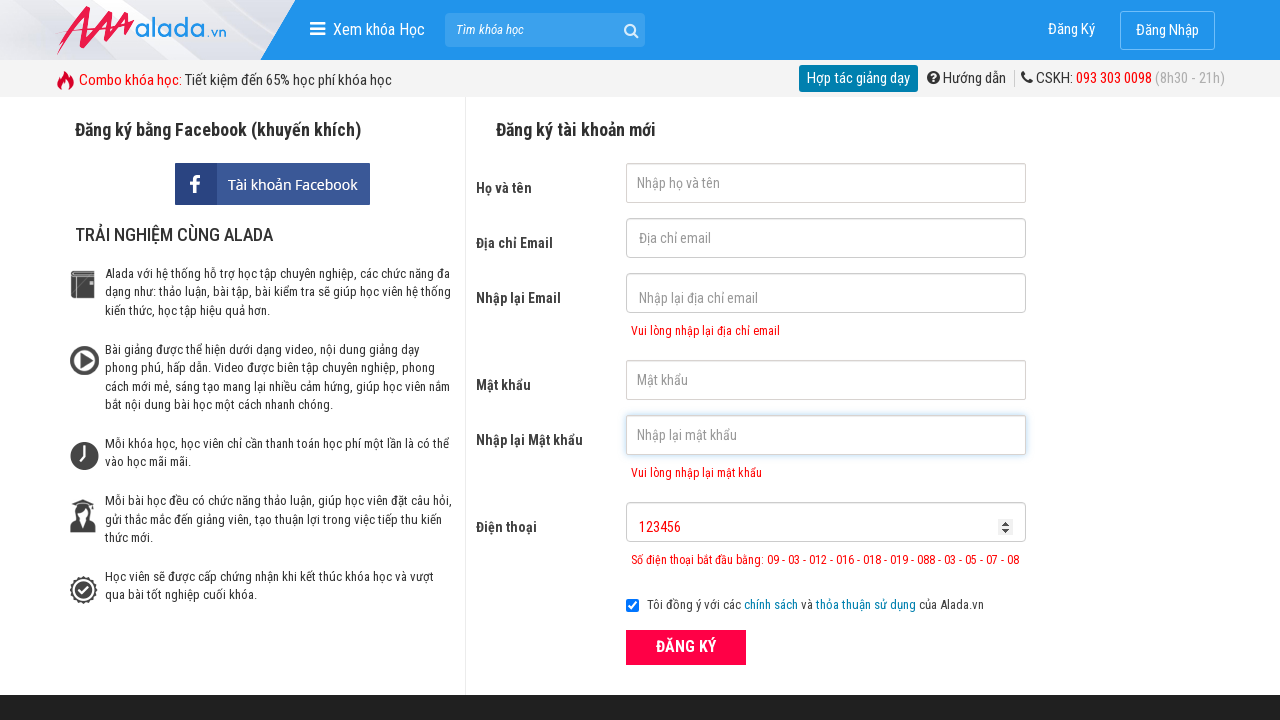

Cleared phone number field on input[id='txtPhone']
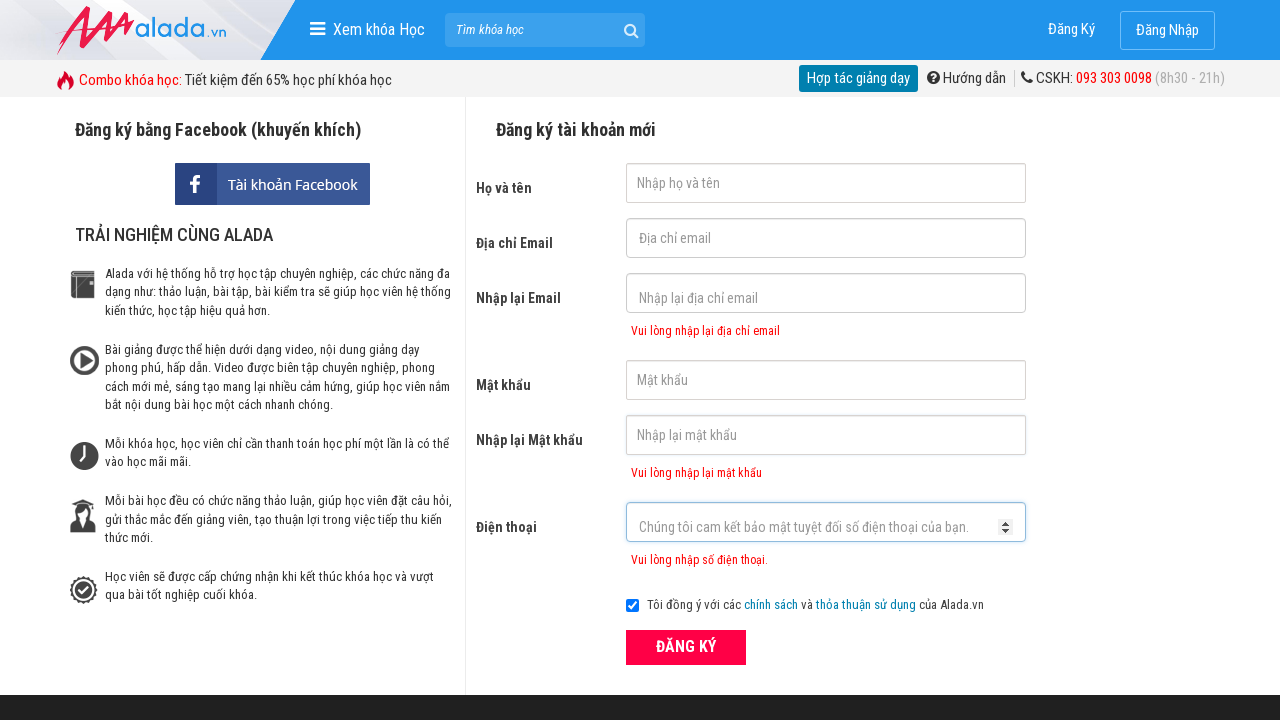

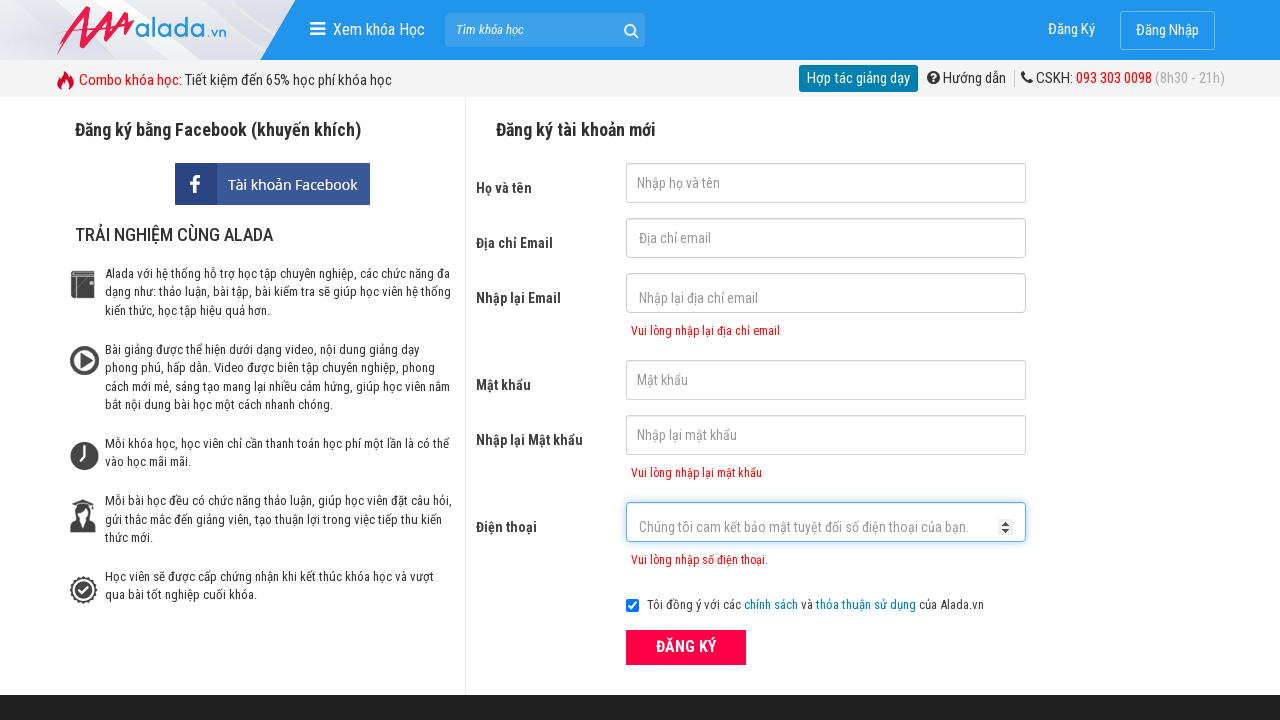